Tests keyboard input events by pressing the 'S' key, then performing CTRL+A (select all) and CTRL+C (copy) keyboard shortcuts on an input events training page.

Starting URL: https://v1.training-support.net/selenium/input-events

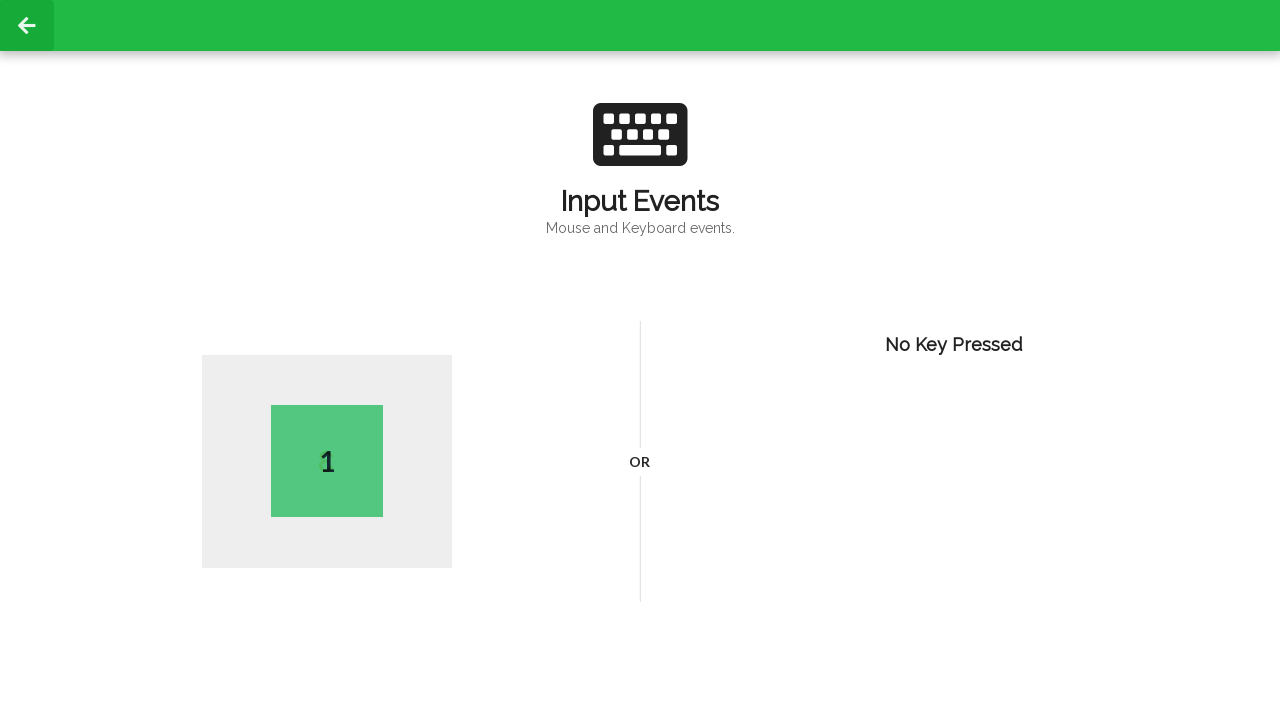

Pressed 'S' key
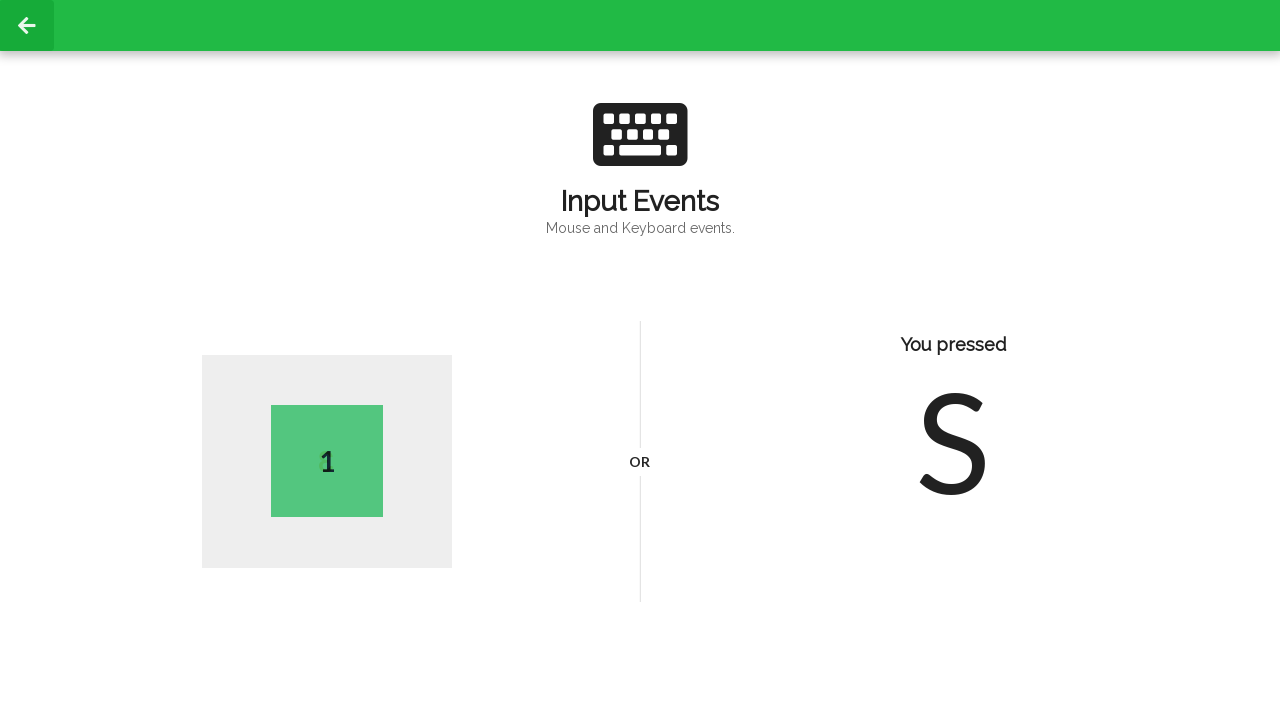

Pressed CTRL+A to select all text
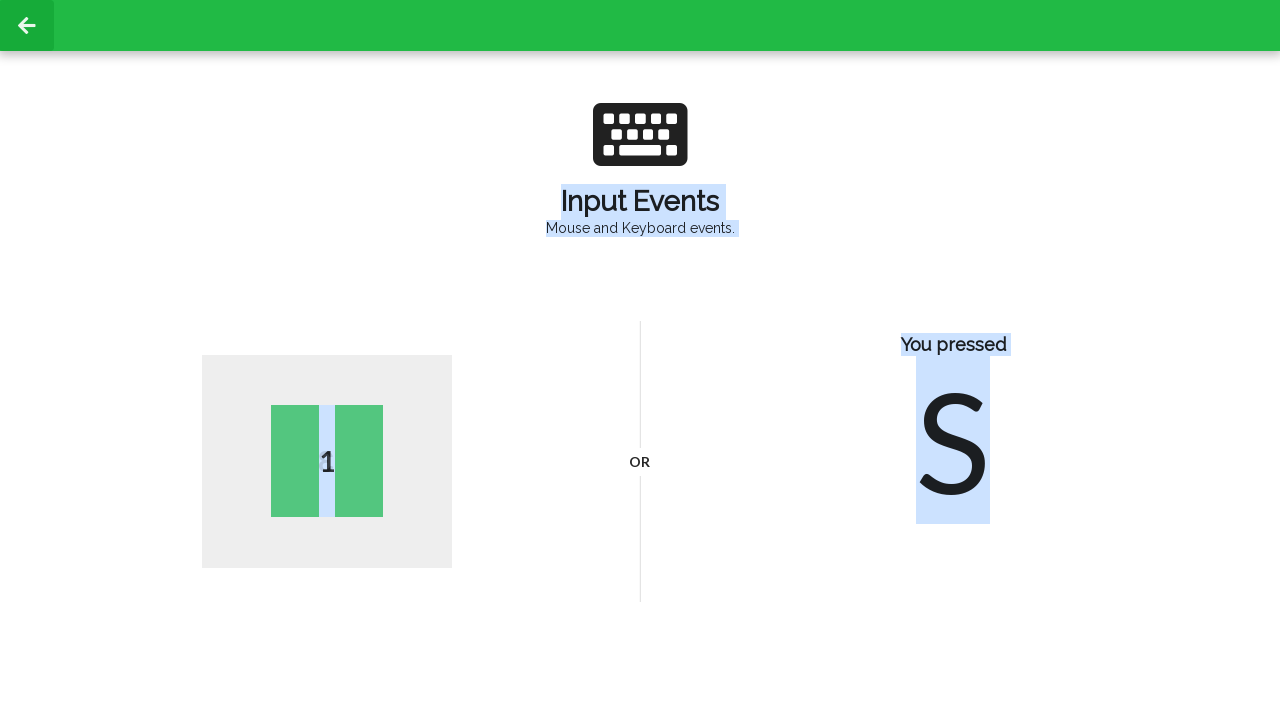

Pressed CTRL+C to copy selected text
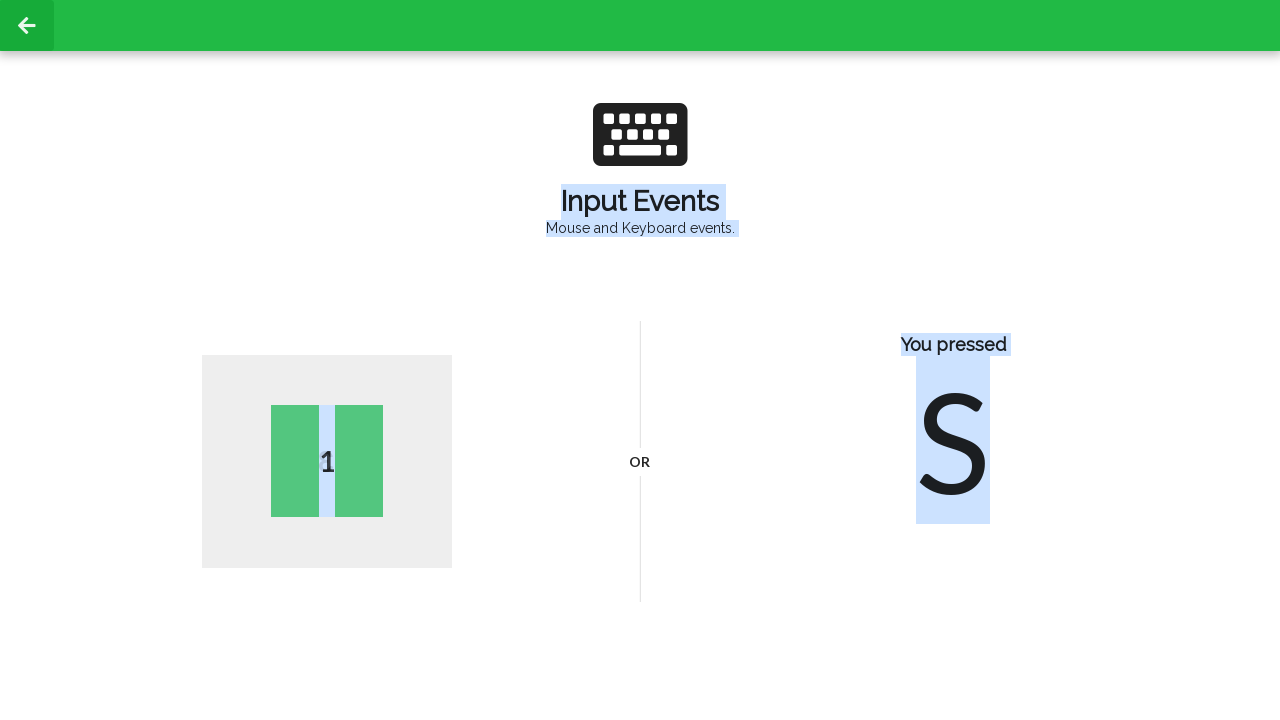

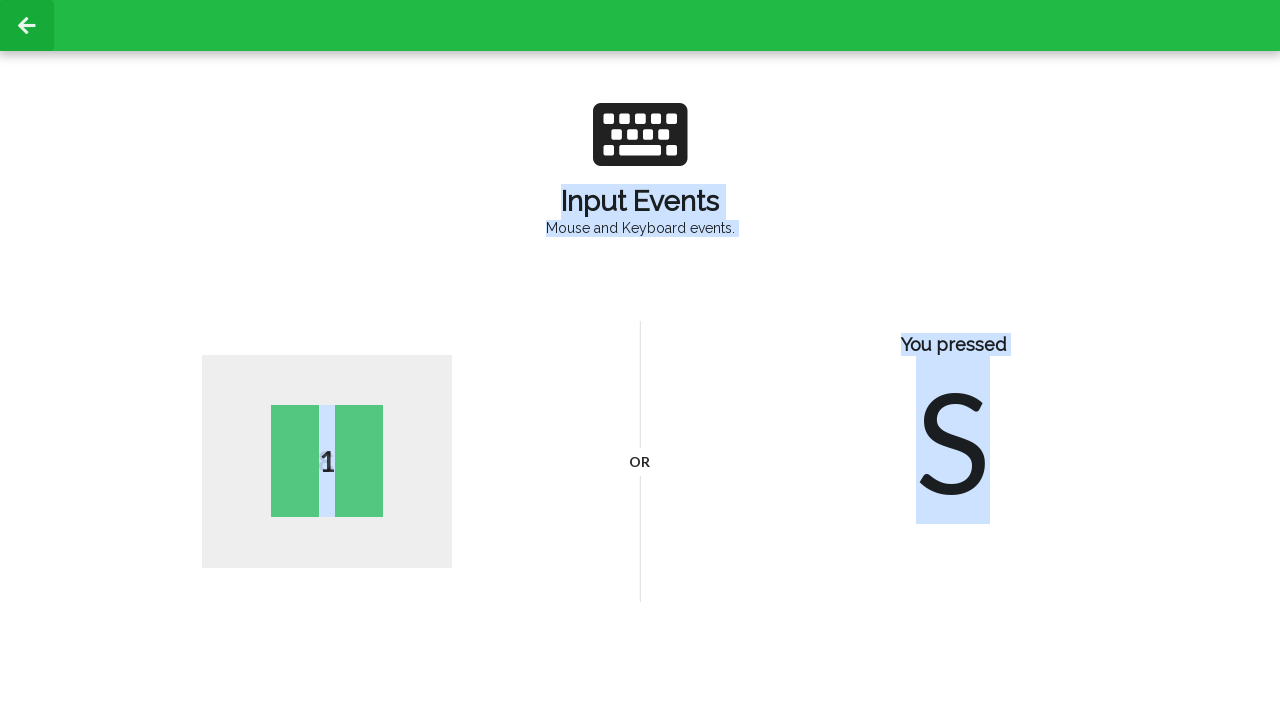